Tests text content retrieval methods on elements with display:none by navigating to a demo page and clicking on a lesson link.

Starting URL: https://demoapp-sable-gamma.vercel.app/

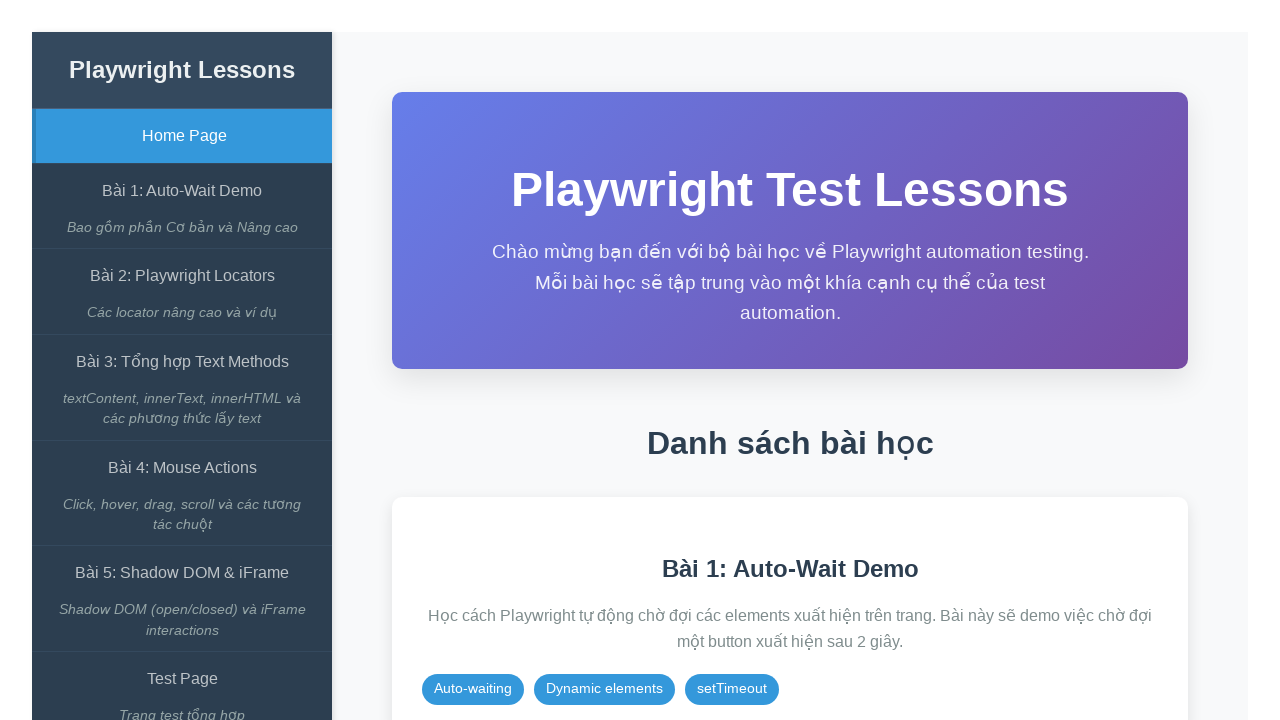

Clicked on lesson 3 link about Text Methods at (182, 362) on role=link[name='Bài 3: Tổng hợp Text Methods']
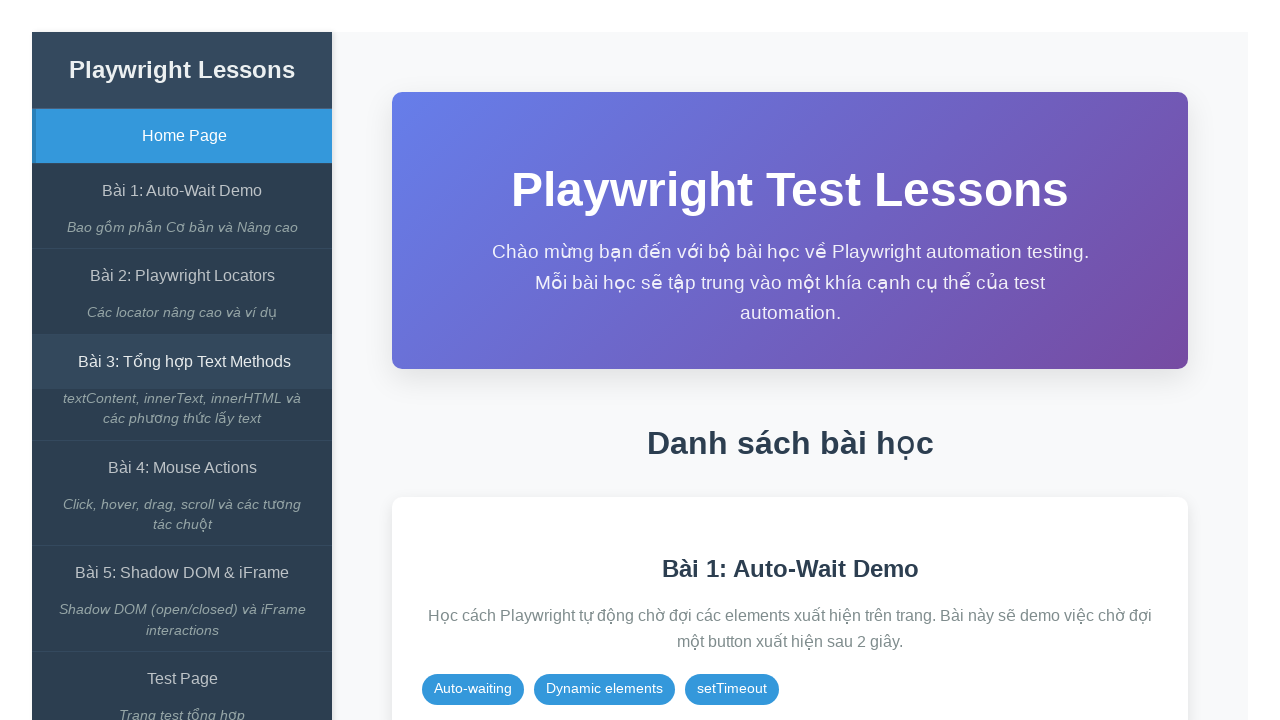

Demo element loaded and is present on the page
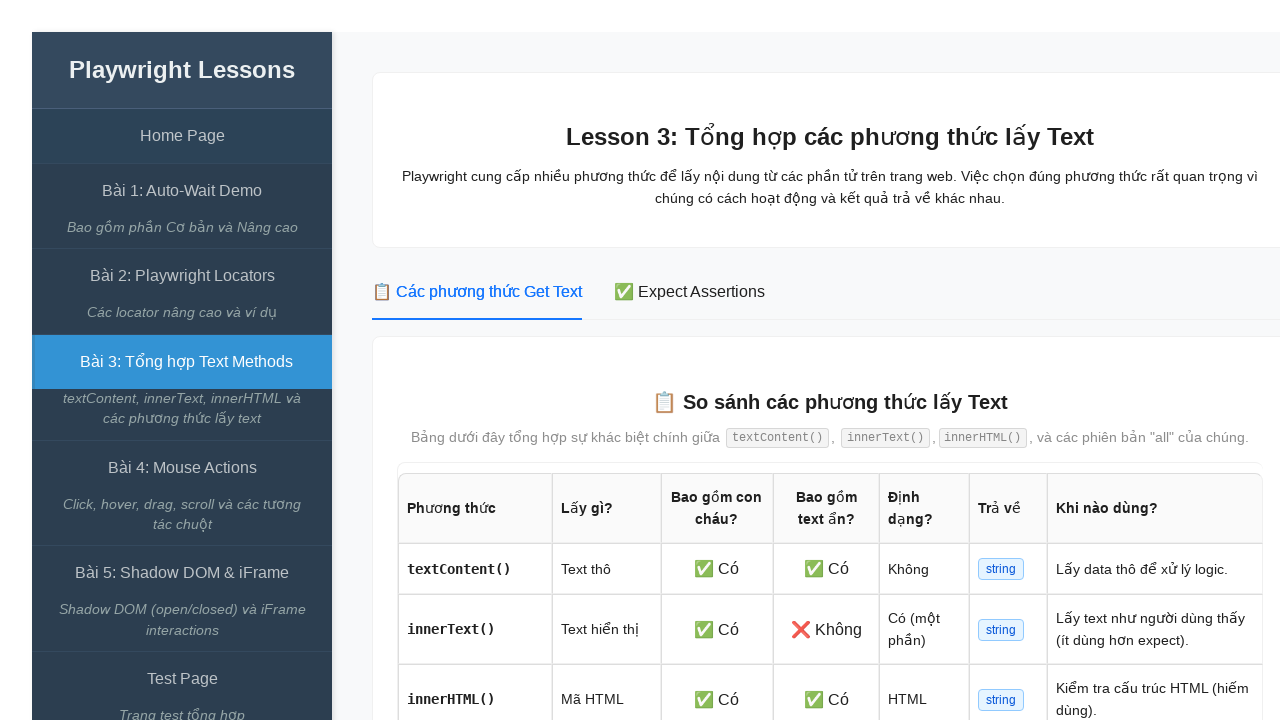

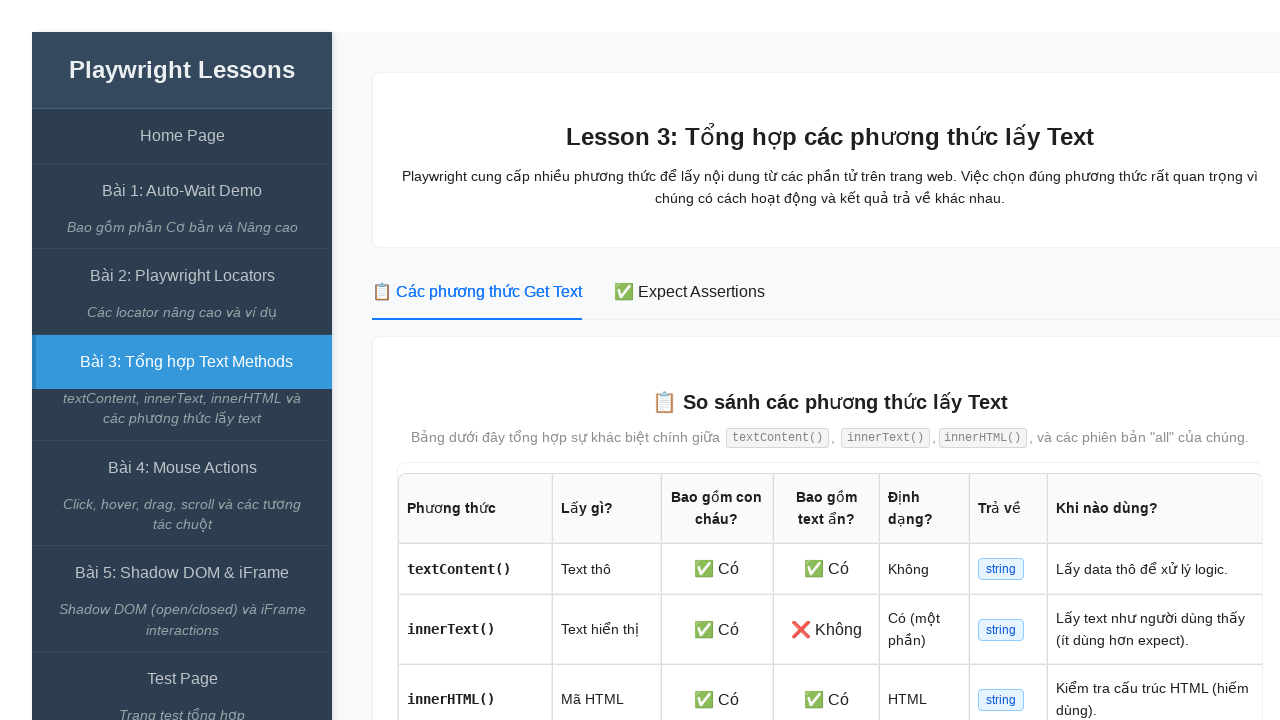